Waits for a price to reach $100, clicks a booking button, then solves a math problem and submits the answer

Starting URL: http://suninjuly.github.io/explicit_wait2.html

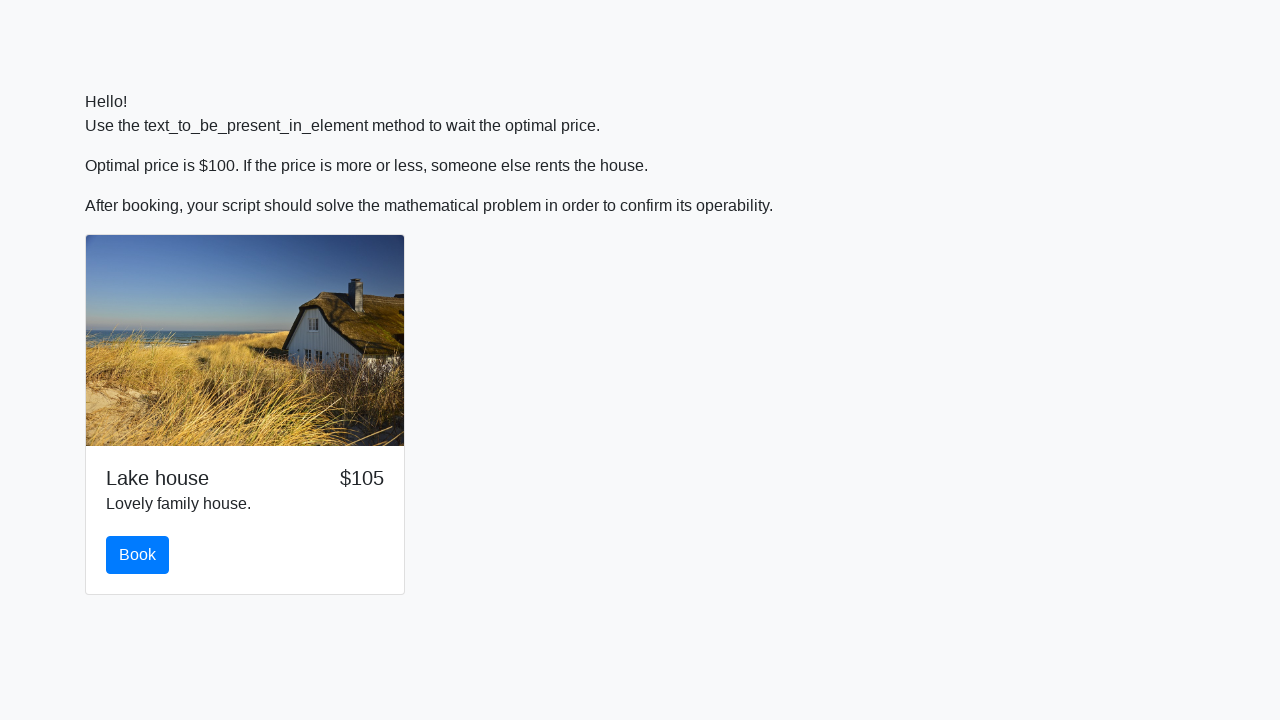

Waited for price to reach $100
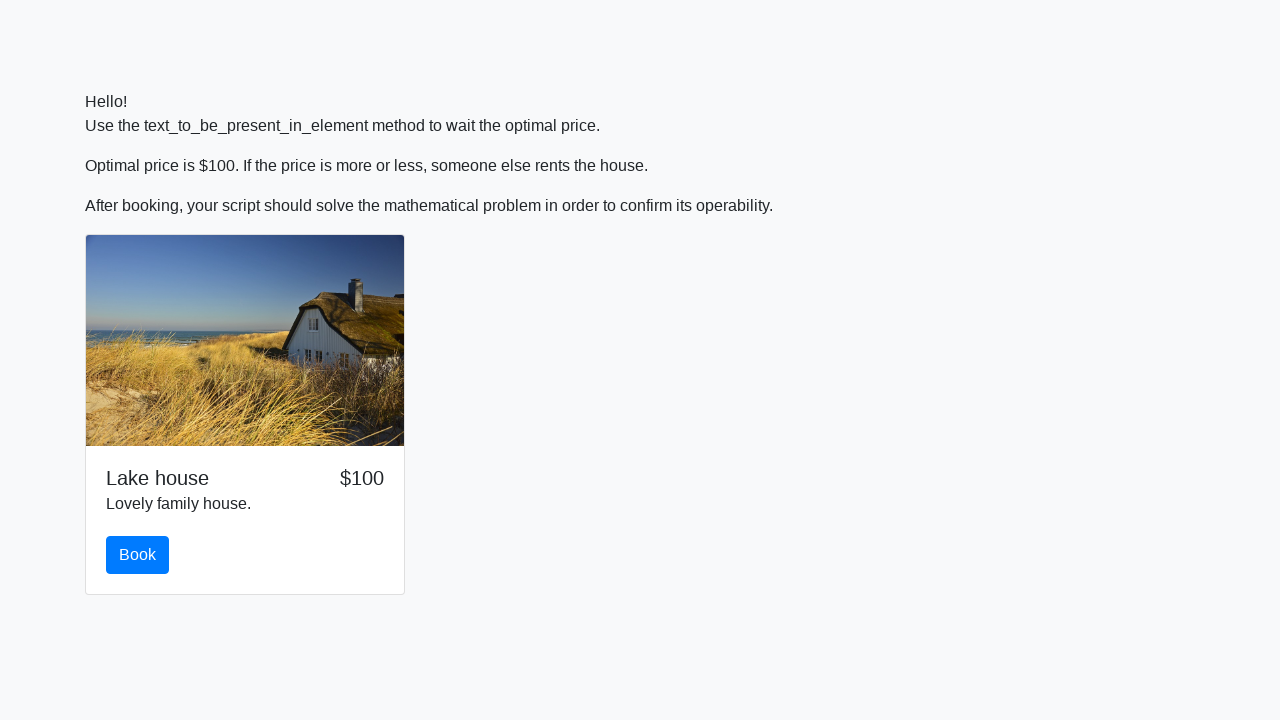

Clicked the booking button at (138, 555) on #book
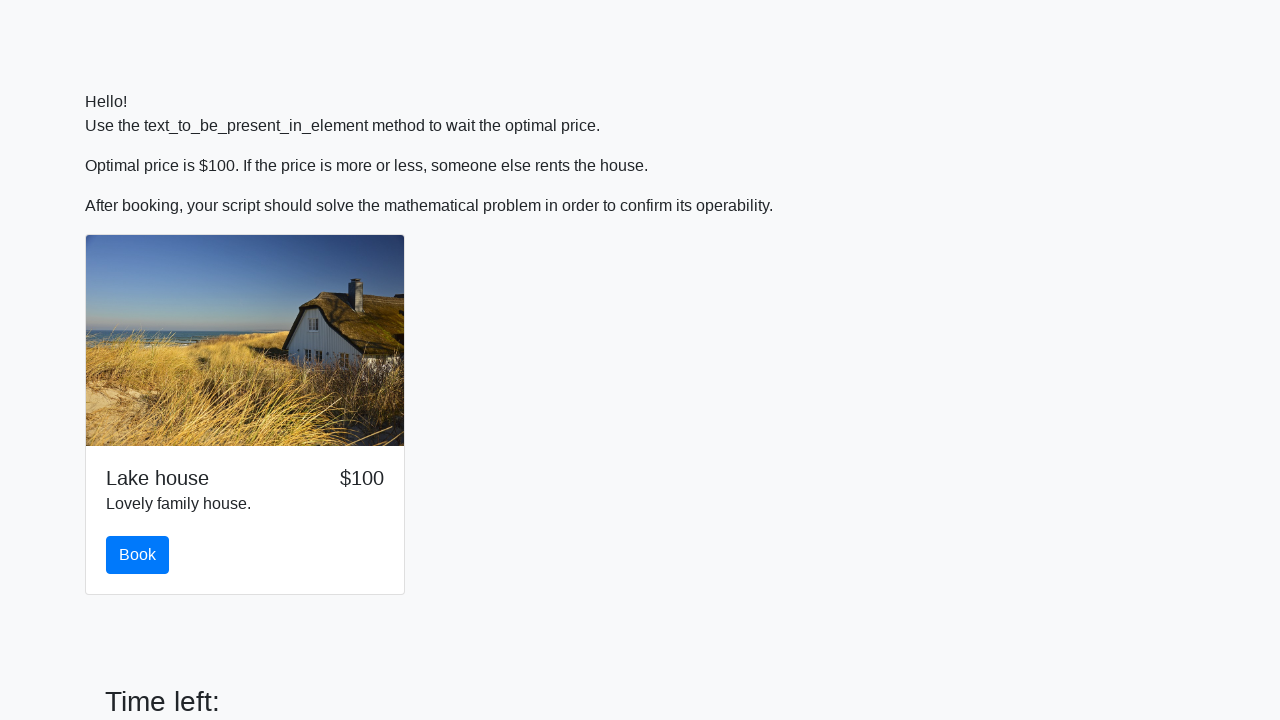

Retrieved input value for calculation
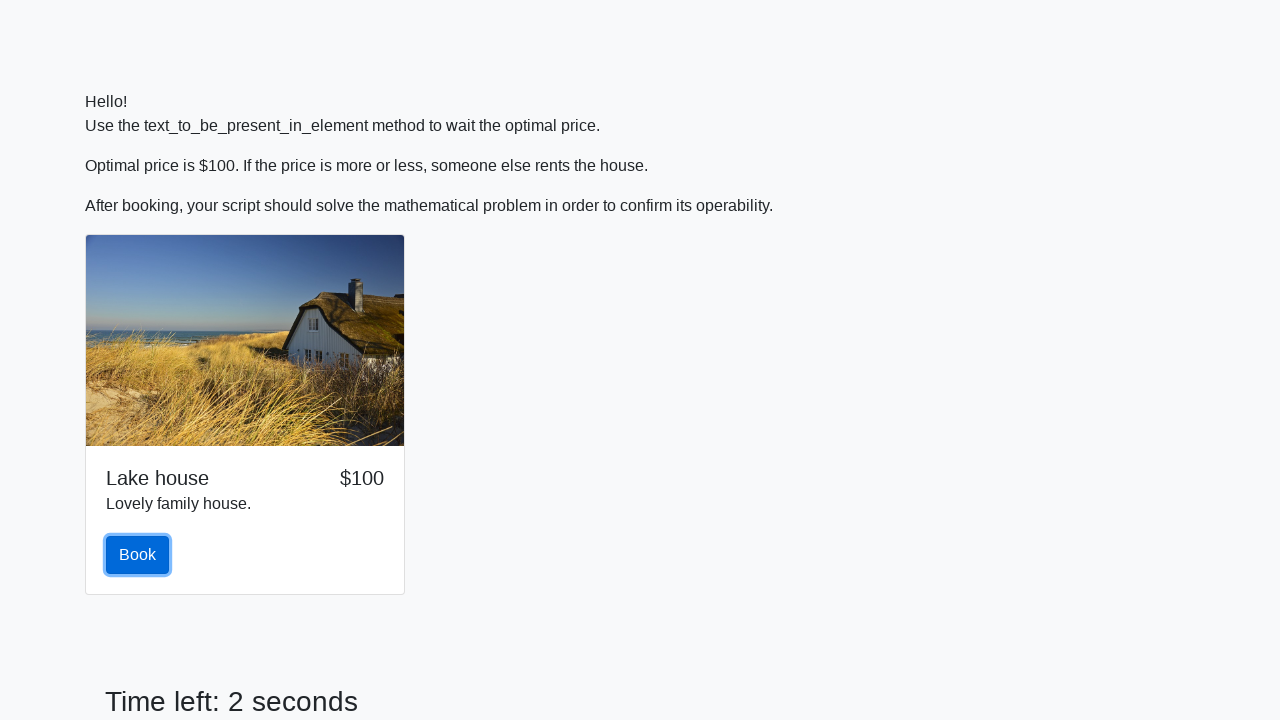

Calculated answer: 2.3977369489010405
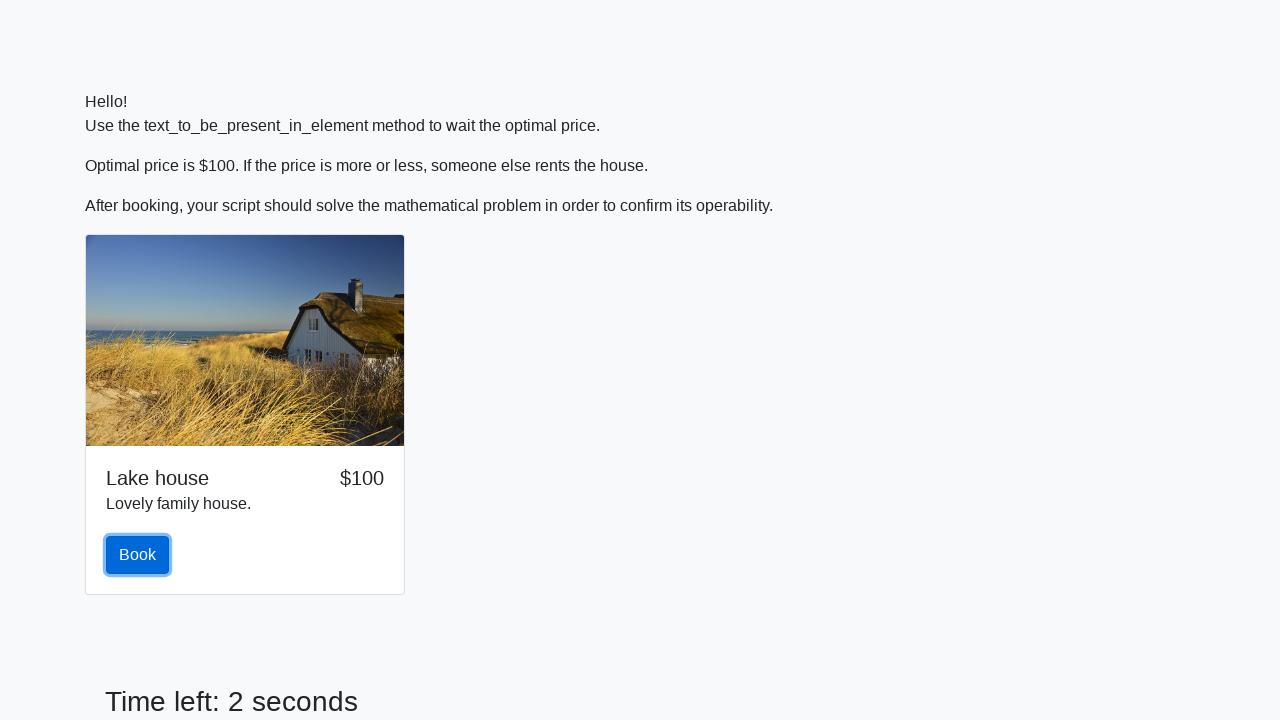

Filled answer field with calculated result on #answer
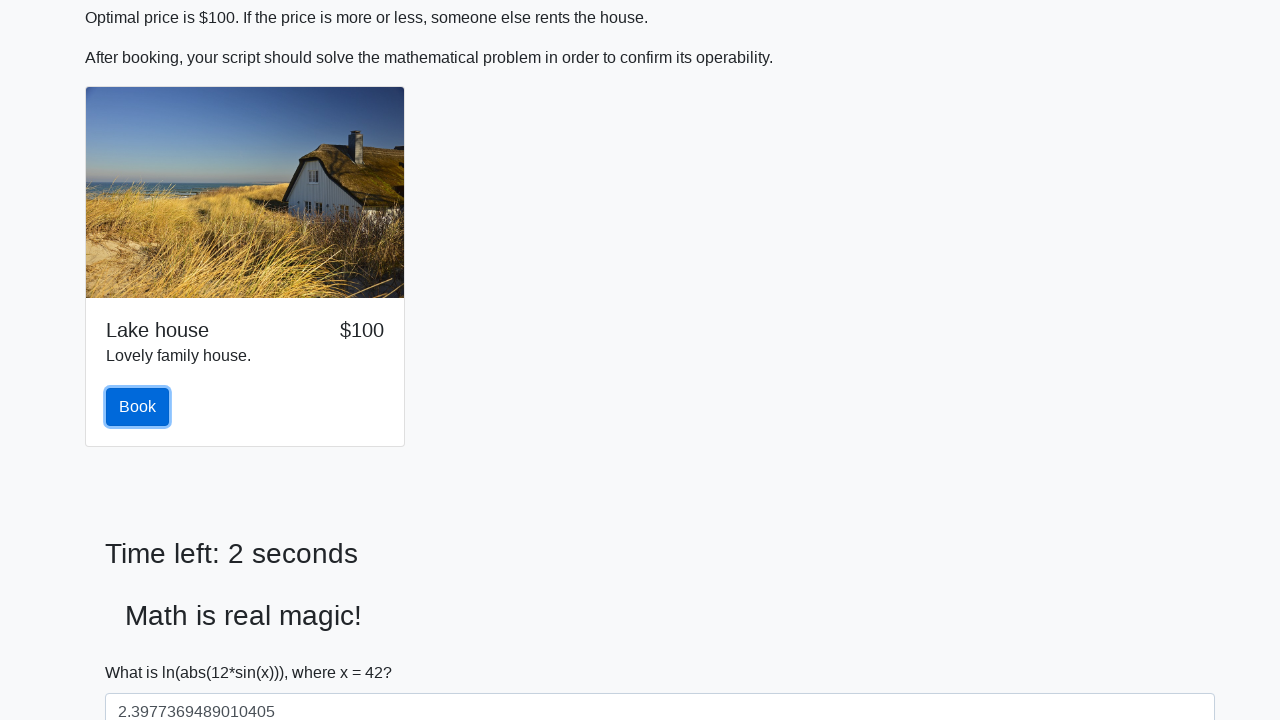

Clicked solve button to submit answer at (143, 651) on #solve
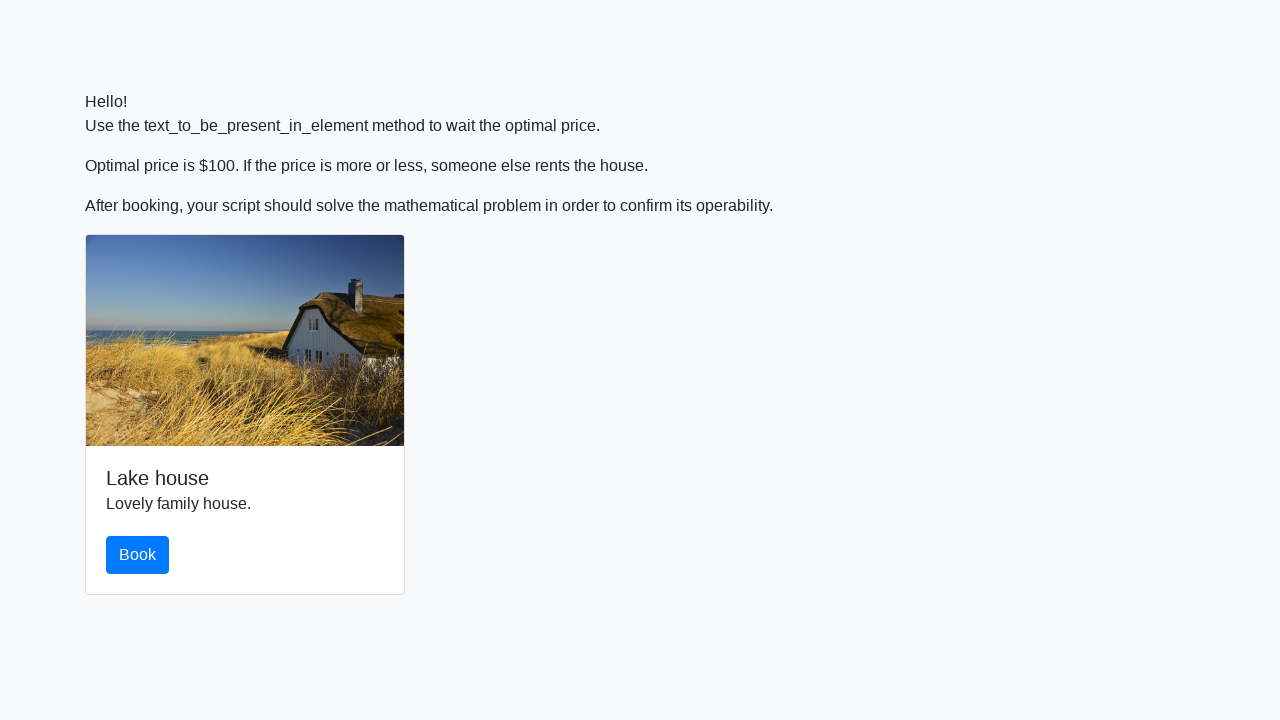

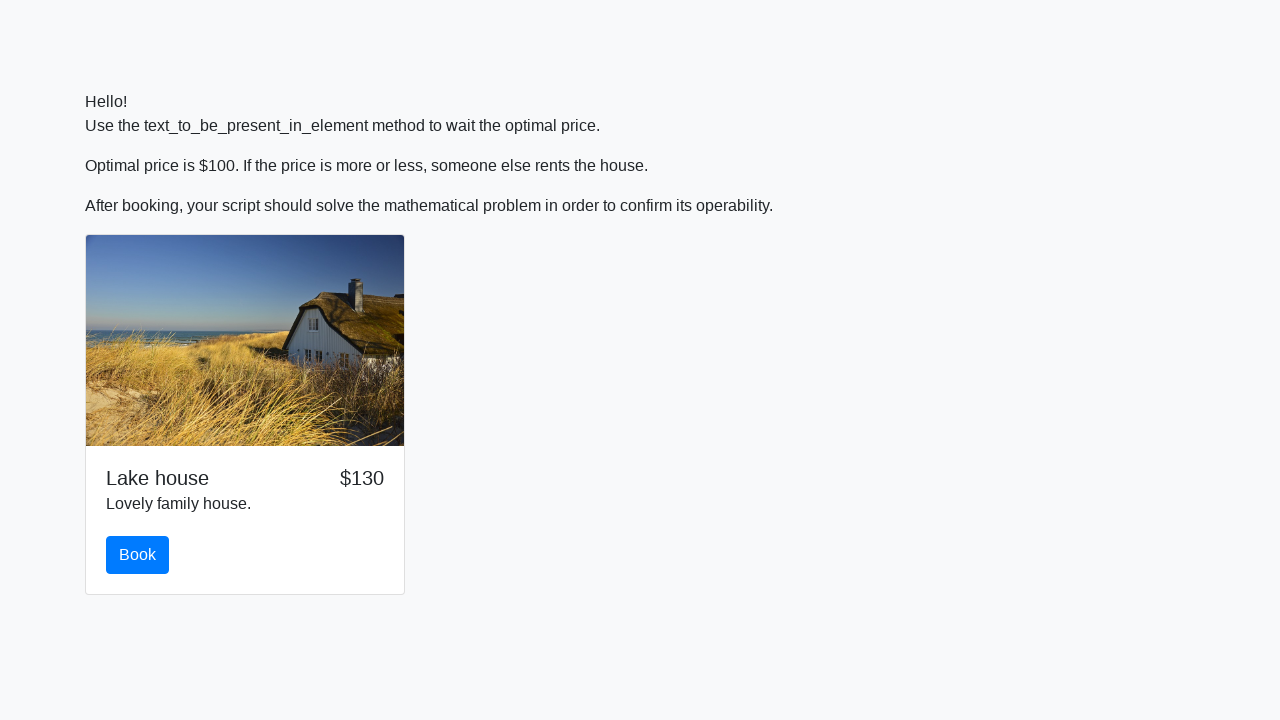